Tests dynamic loading where the element is not initially present in the DOM

Starting URL: http://the-internet.herokuapp.com/dynamic_loading/2

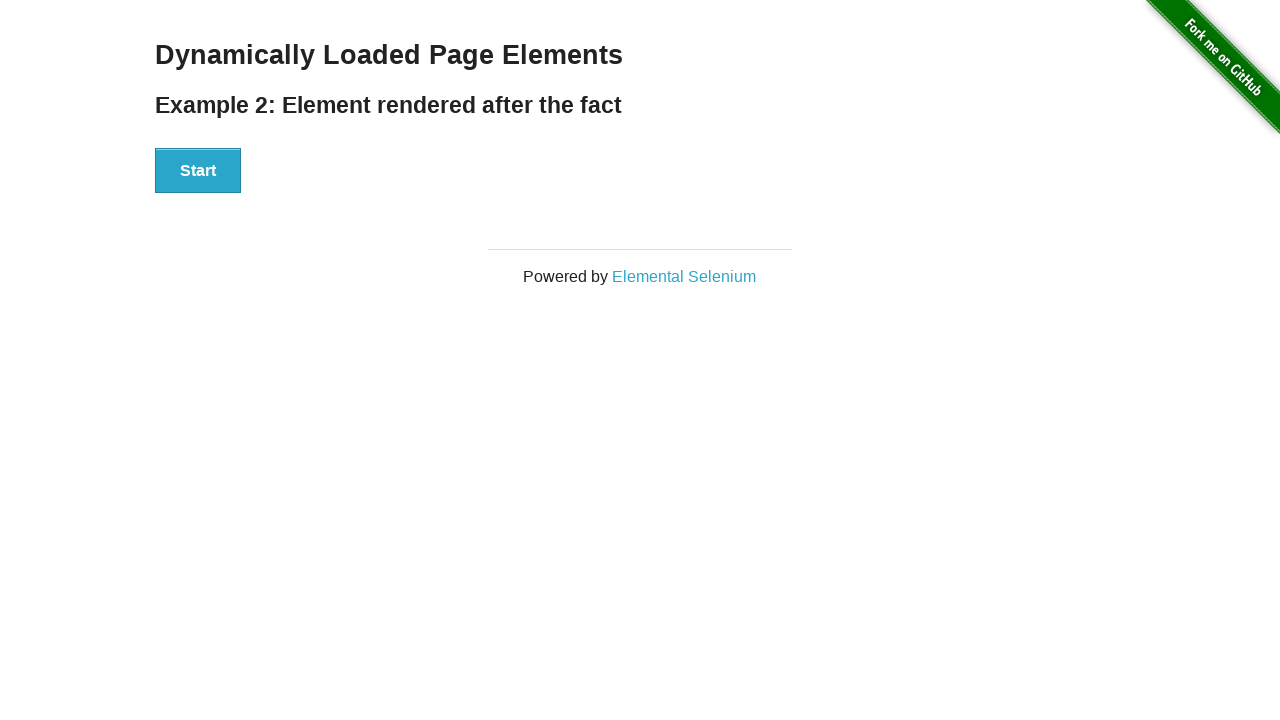

Clicked the start button to trigger dynamic loading at (198, 171) on xpath=//div[@id='start']/button
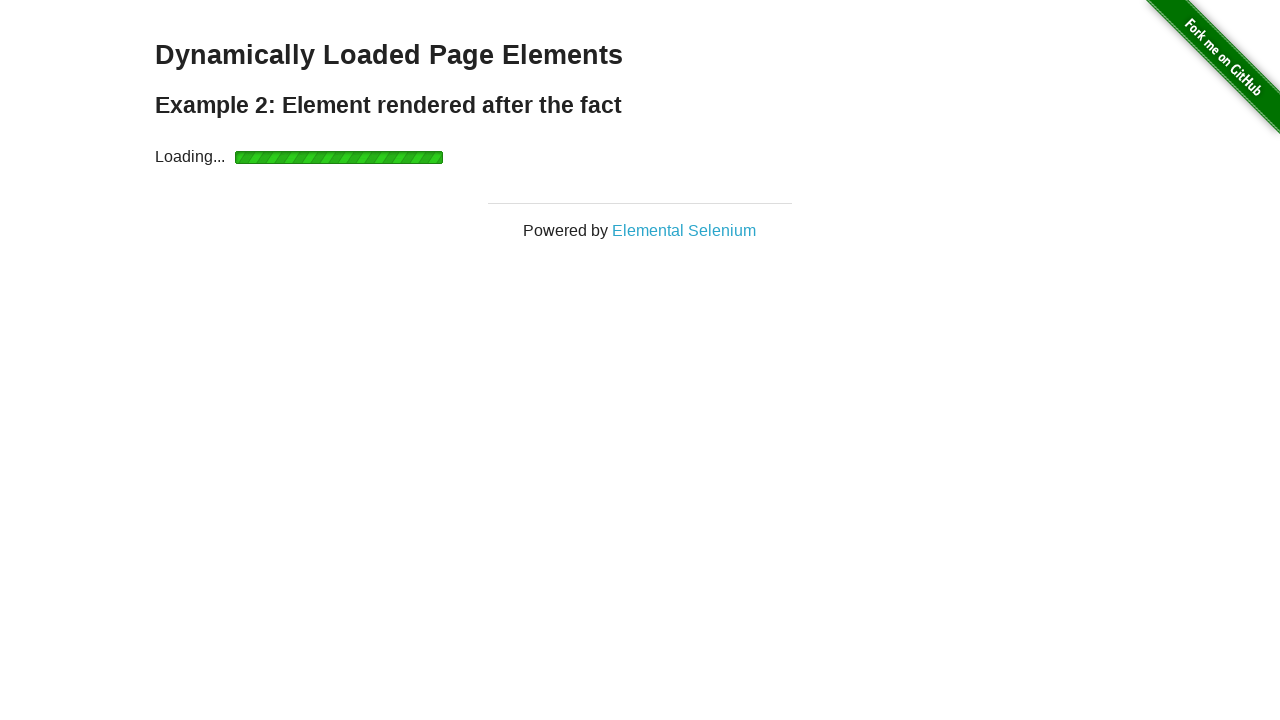

Waited for the finish element to appear in the DOM
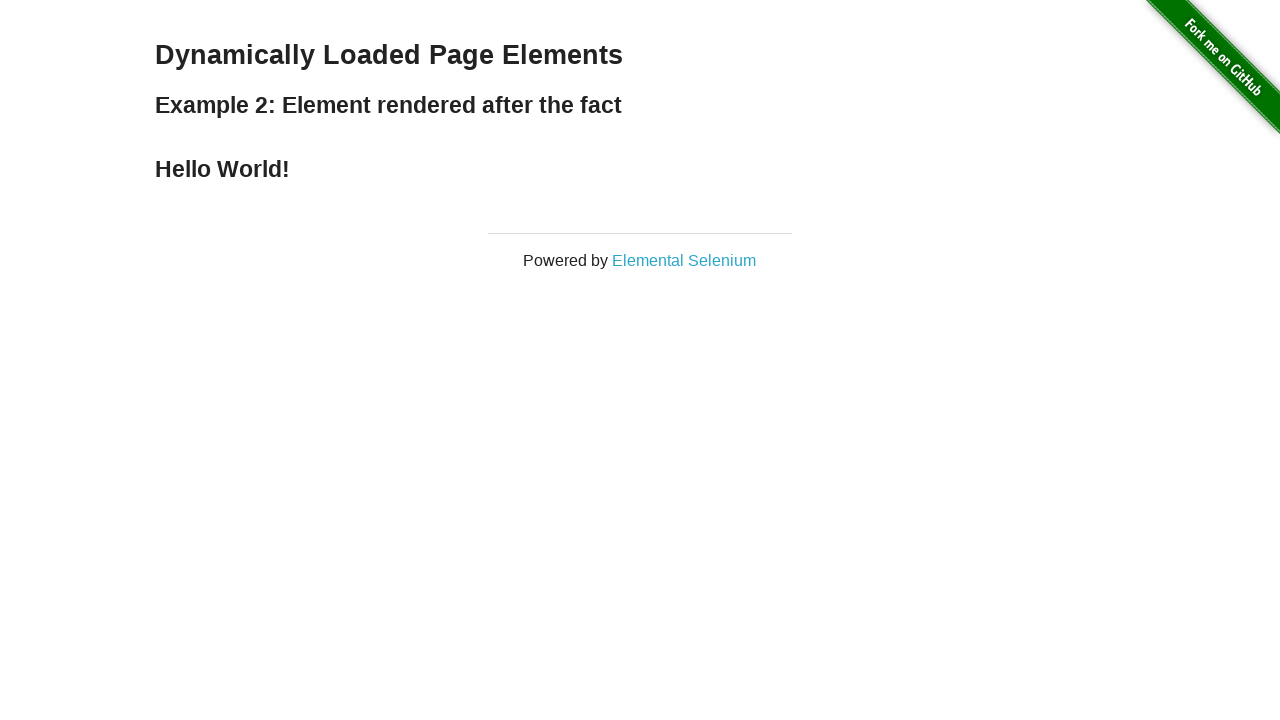

Retrieved text content from the finish element
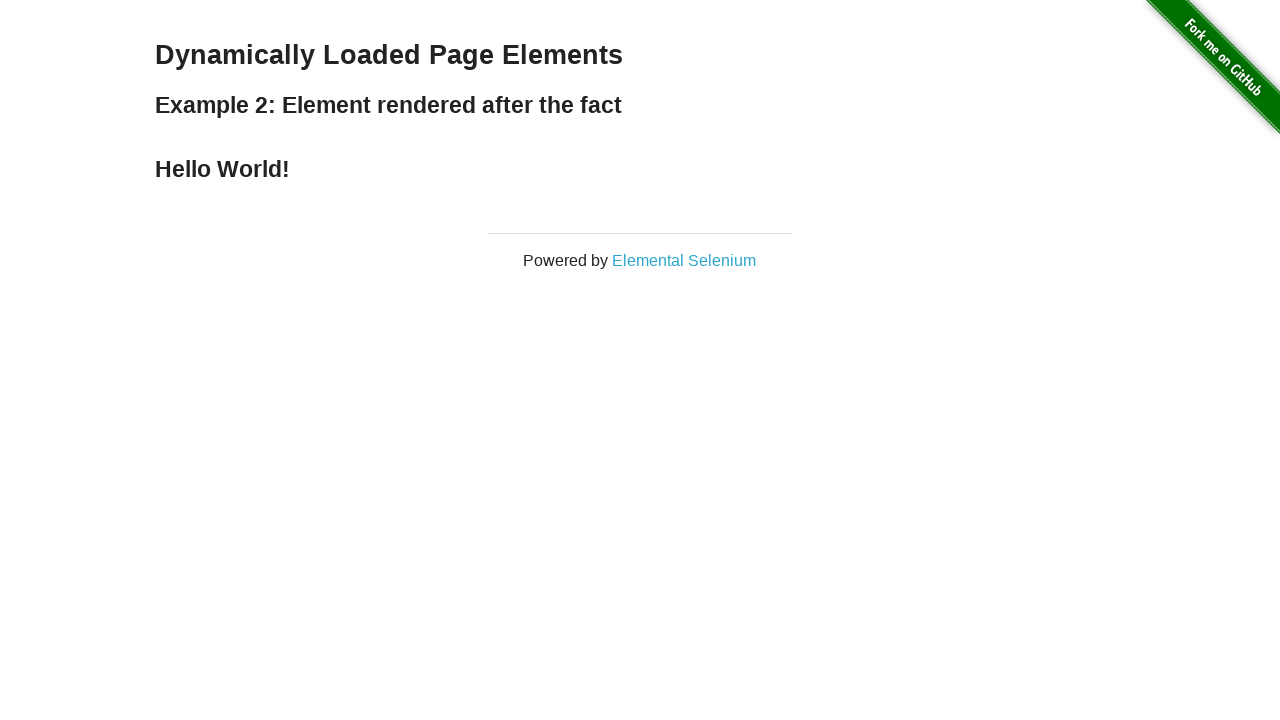

Asserted that 'Hello World' is present in the finish text
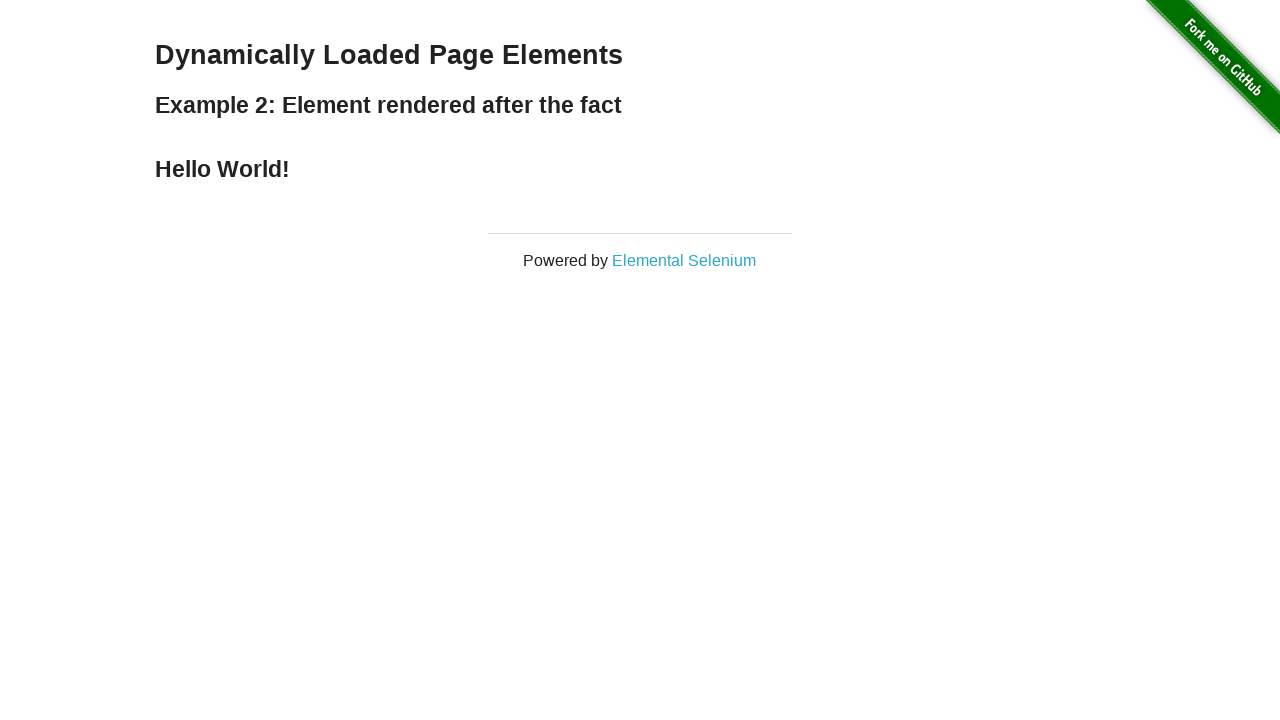

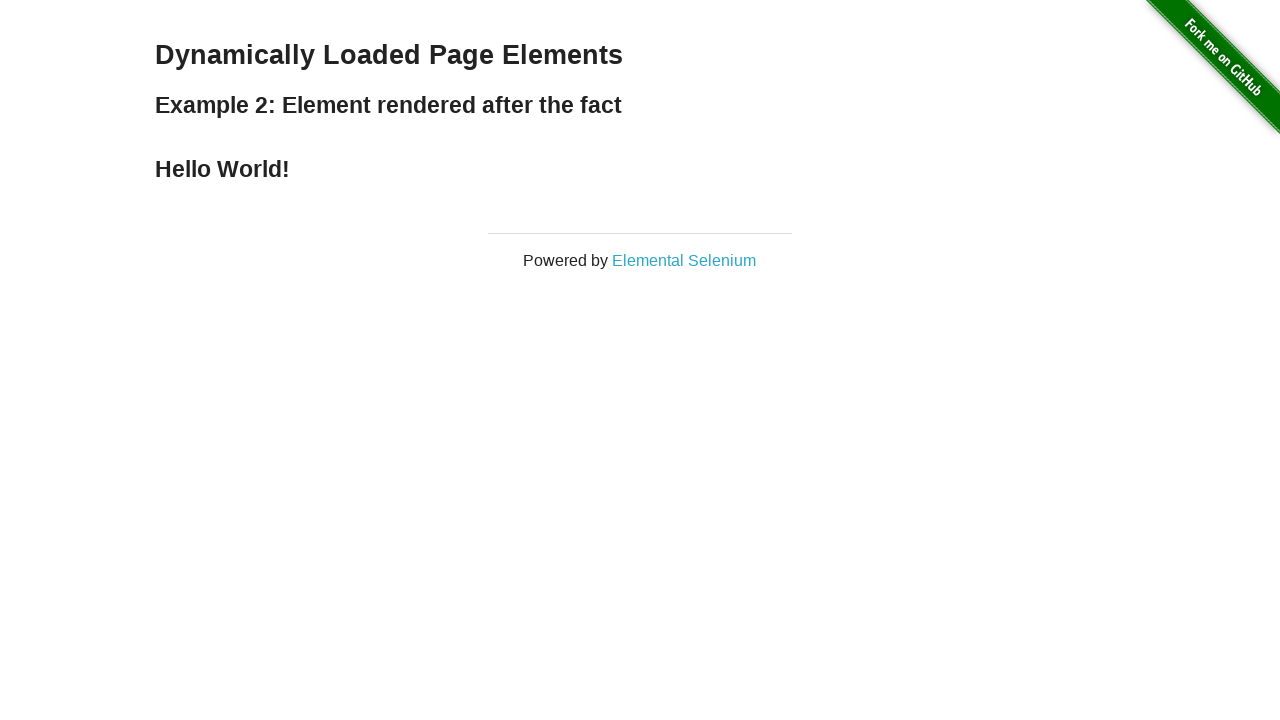